Tests JavaScript alert handling by triggering simple alerts and confirm dialogs, accepting and dismissing them respectively on a demo automation testing site.

Starting URL: https://demo.automationtesting.in/Alerts.html

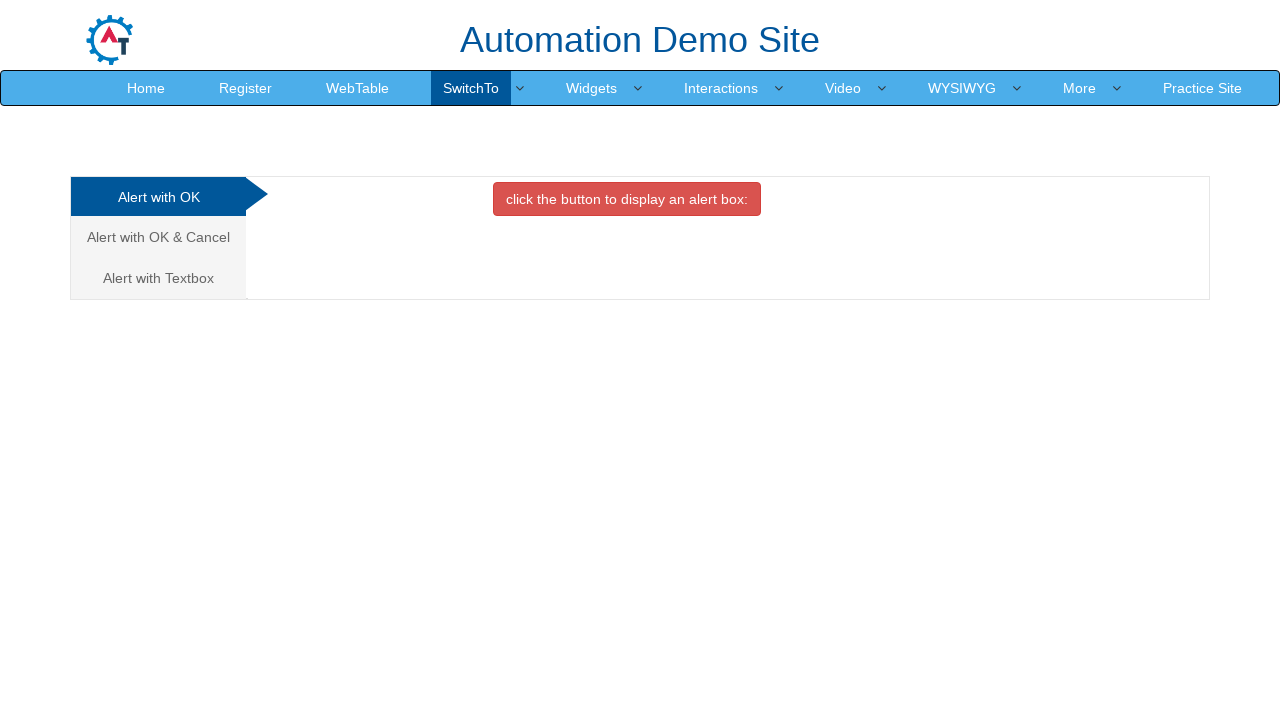

Clicked on 'Alert with OK' tab at (158, 197) on xpath=//a[normalize-space(text())='Alert with OK']
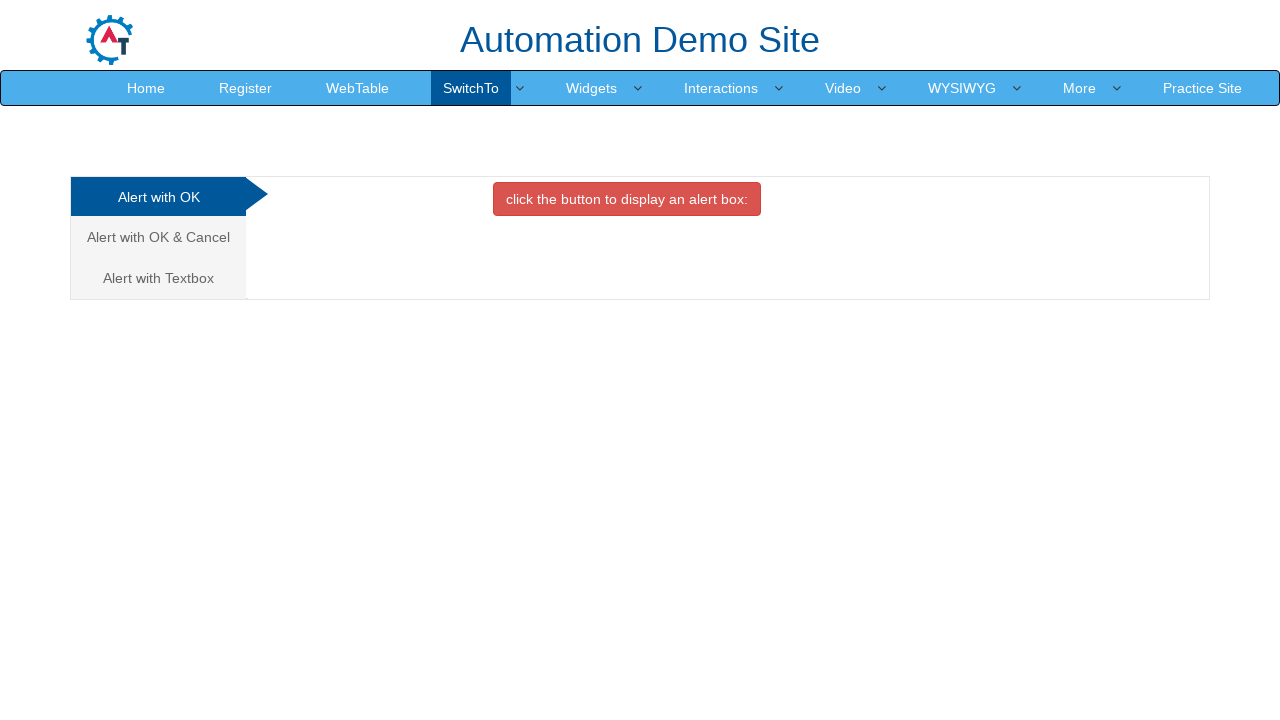

Clicked button to trigger simple alert at (627, 199) on xpath=//button[contains(@class, 'btn btn-danger')]
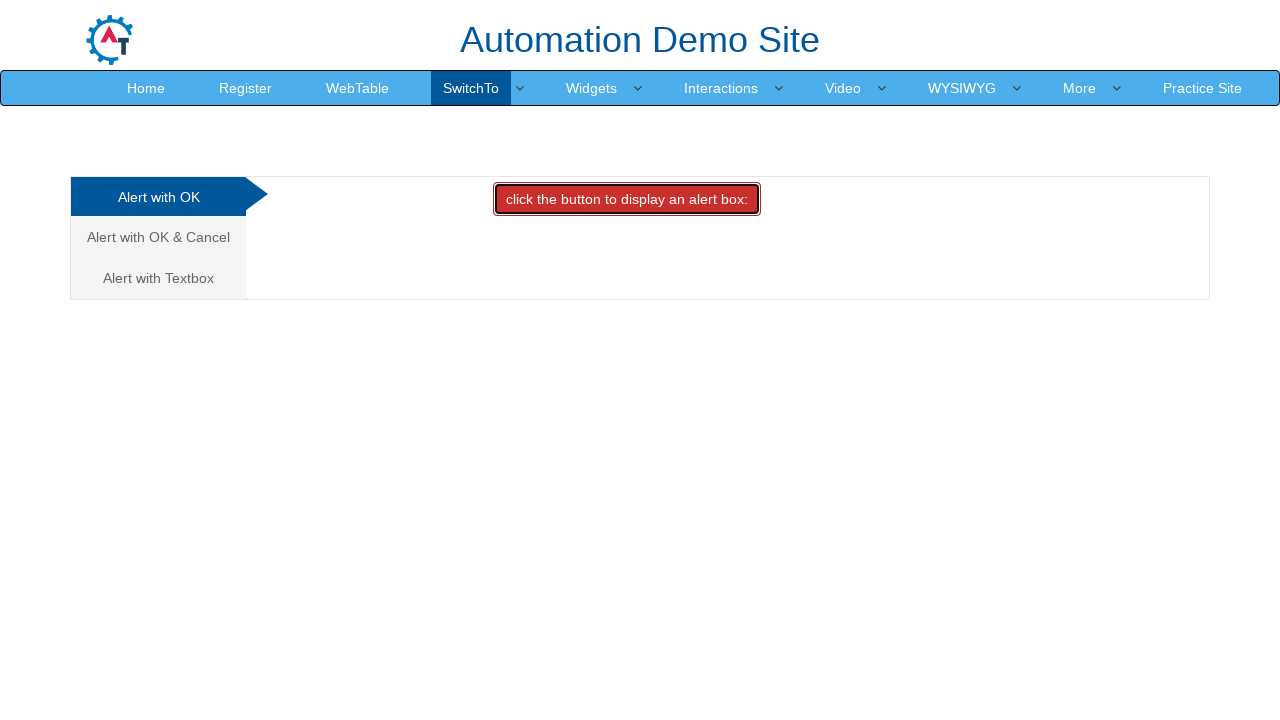

Triggered and accepted simple alert dialog at (627, 199) on xpath=//button[contains(@class, 'btn btn-danger')]
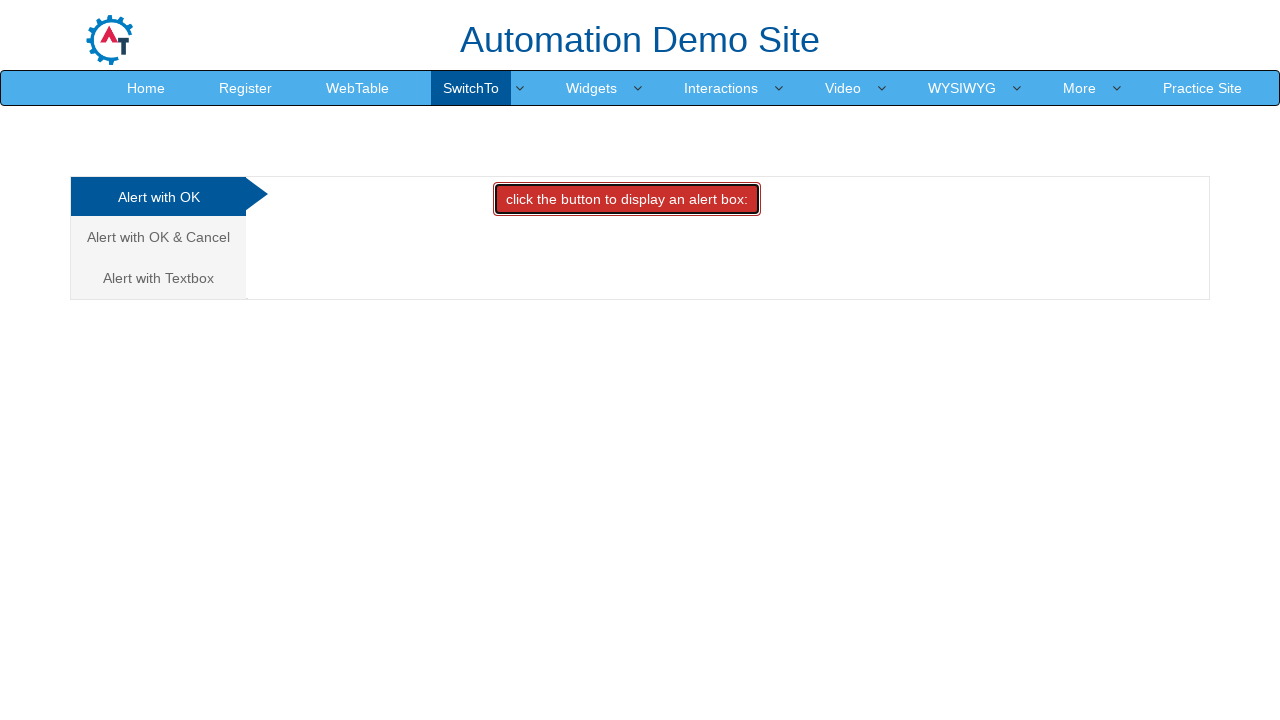

Clicked on 'Alert with OK & Cancel' tab at (158, 237) on xpath=//a[normalize-space(text())='Alert with OK & Cancel']
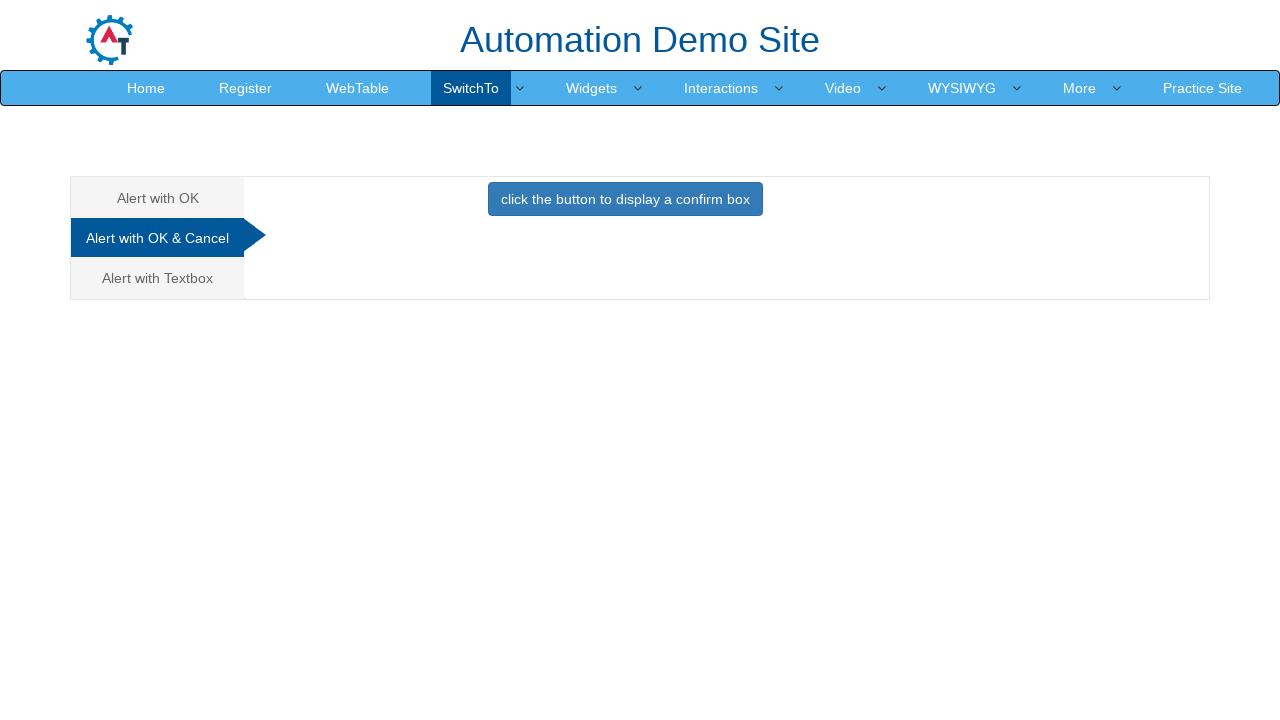

Clicked button to trigger confirm alert and dismissed it at (625, 199) on xpath=//button[contains(@class, 'btn btn-primary')]
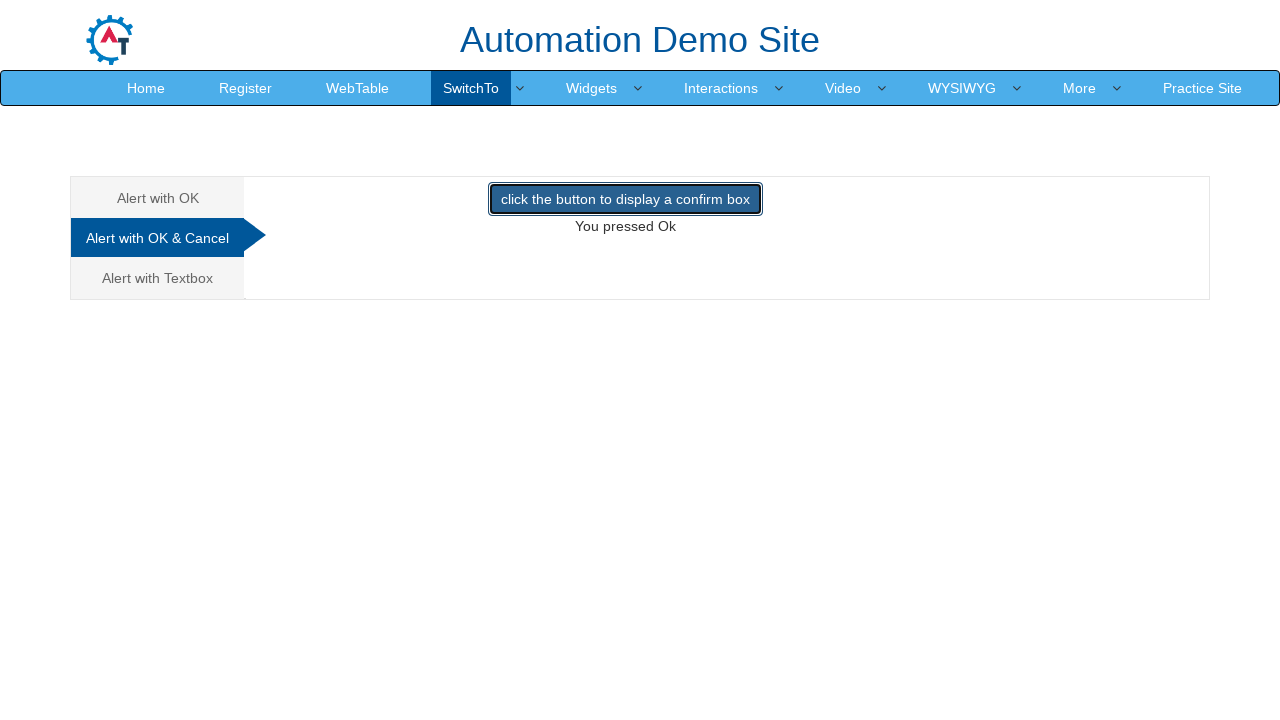

Waited for dialog interaction to complete
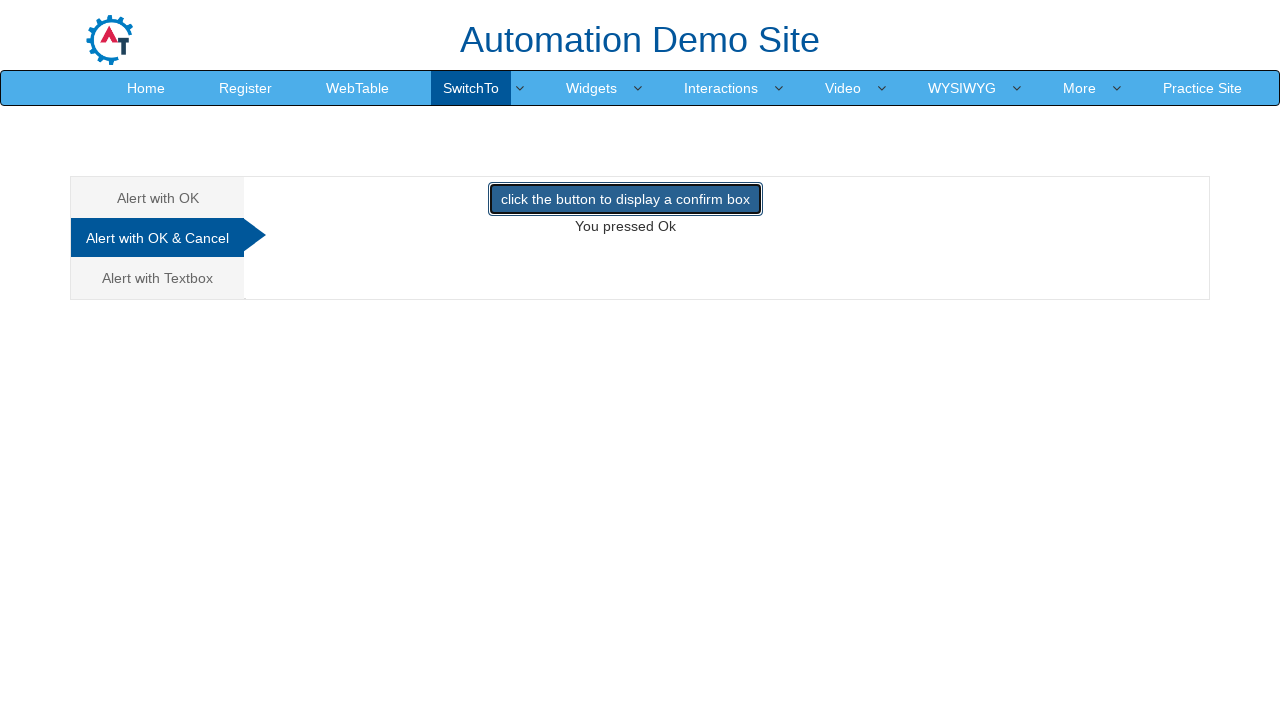

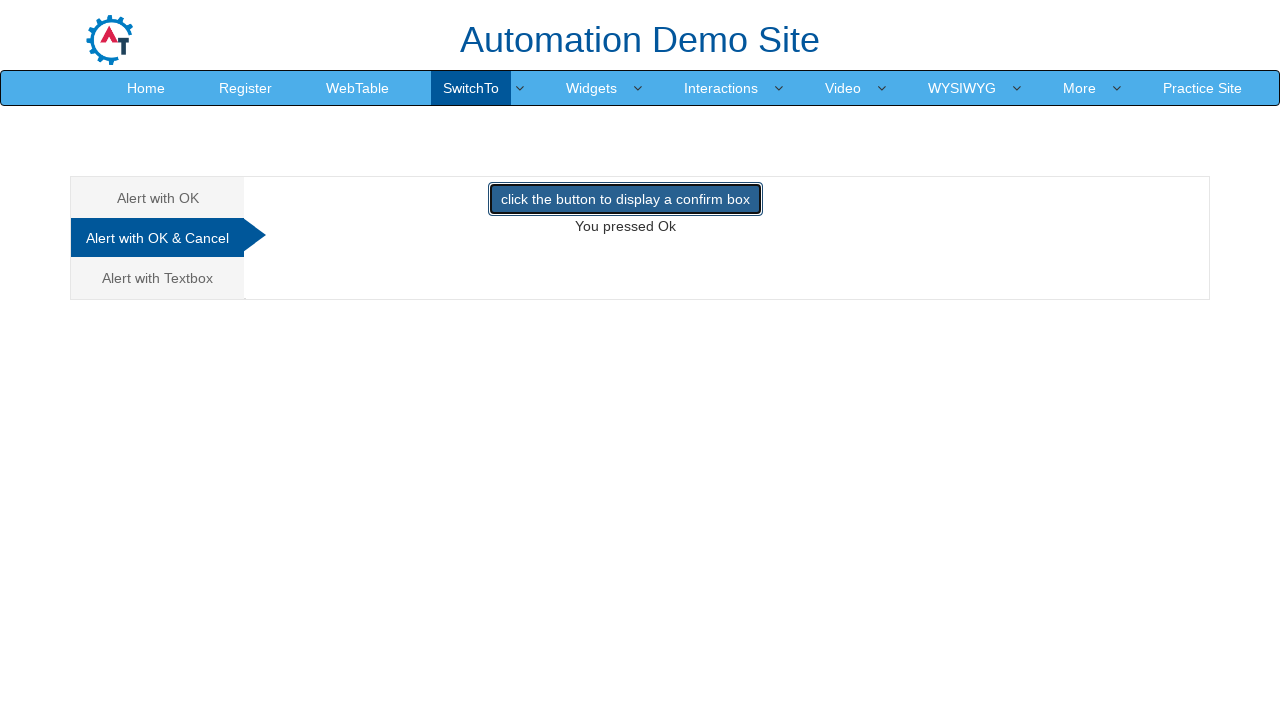